Tests keyboard shortcuts functionality on a text comparison tool by copying text from one input field and pasting it to another using keyboard actions

Starting URL: https://text-compare.com/

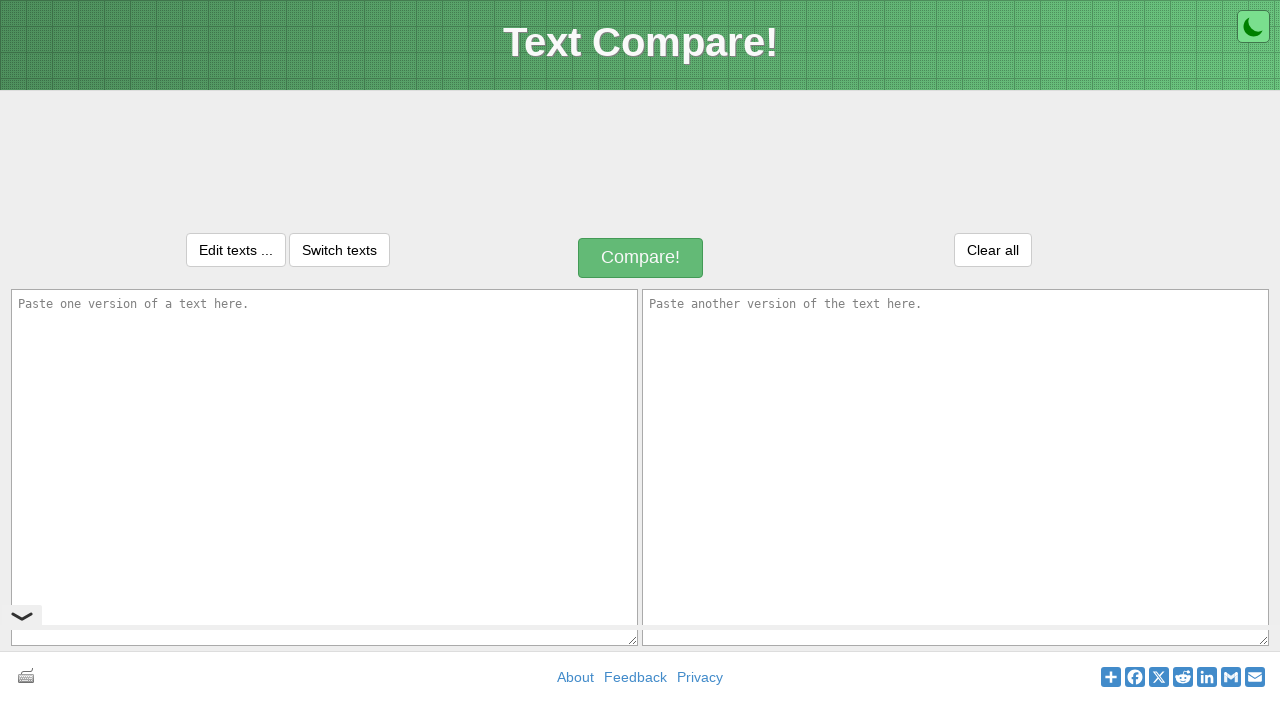

Filled first input field with 'wellcome all' on #inputText1
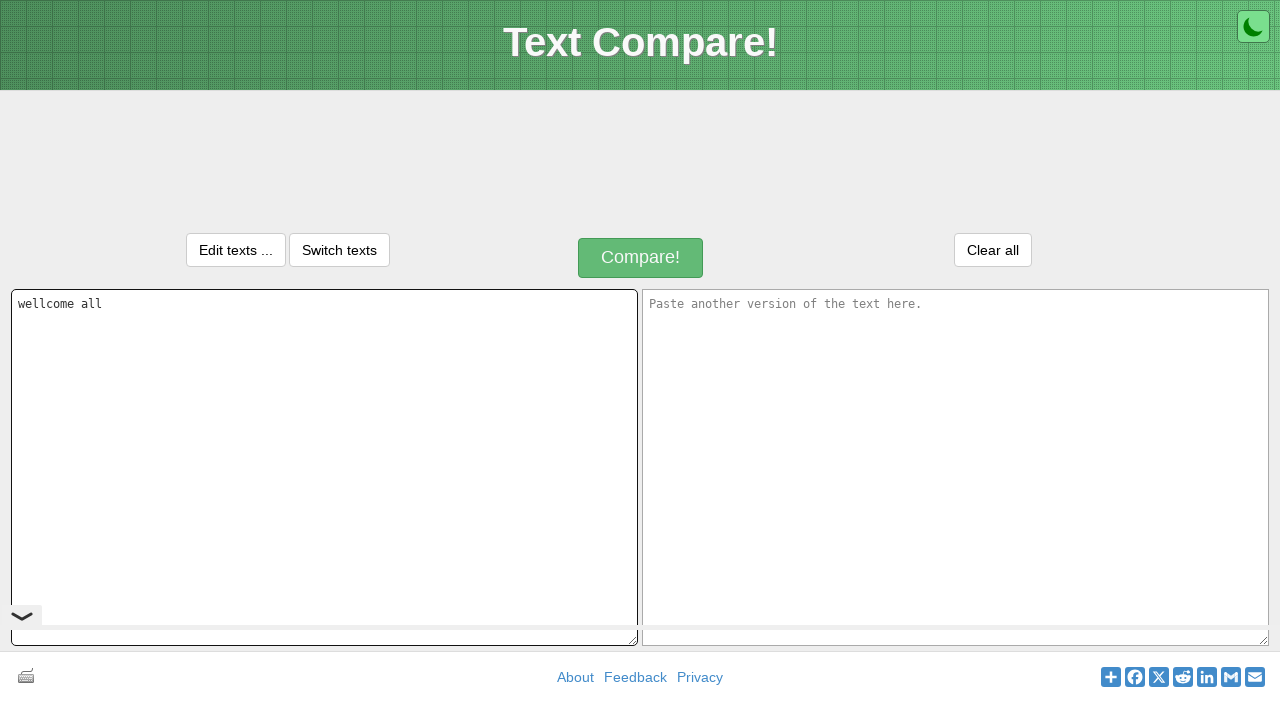

Selected all text in first input field using Ctrl+A on #inputText1
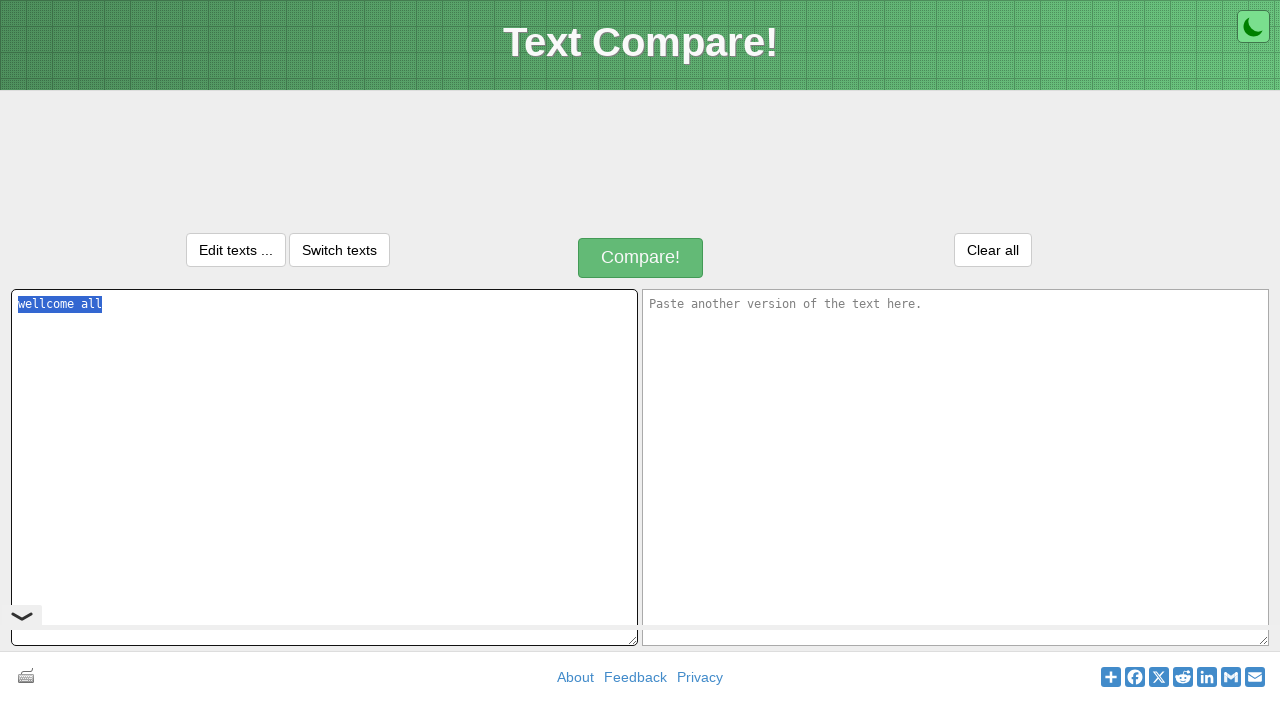

Copied selected text using Ctrl+C on #inputText1
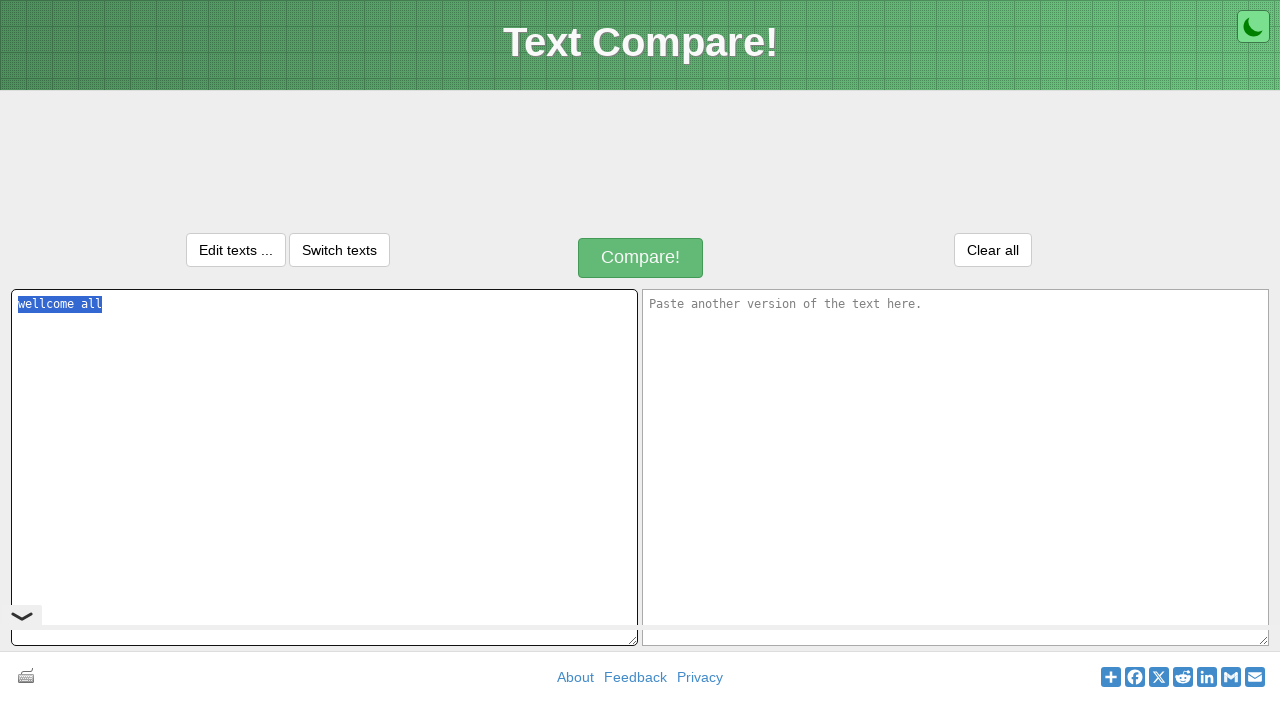

Moved focus to second input field using Tab key
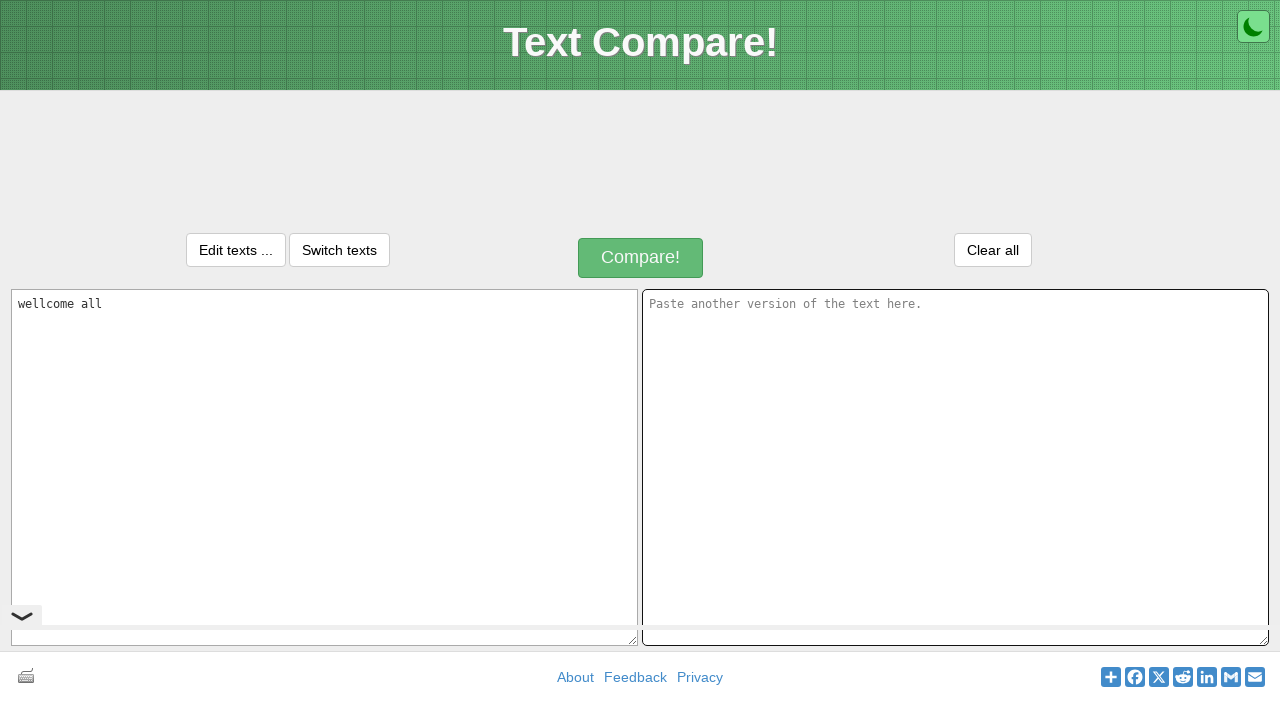

Pasted copied text into second input field using Ctrl+V on #inputText2
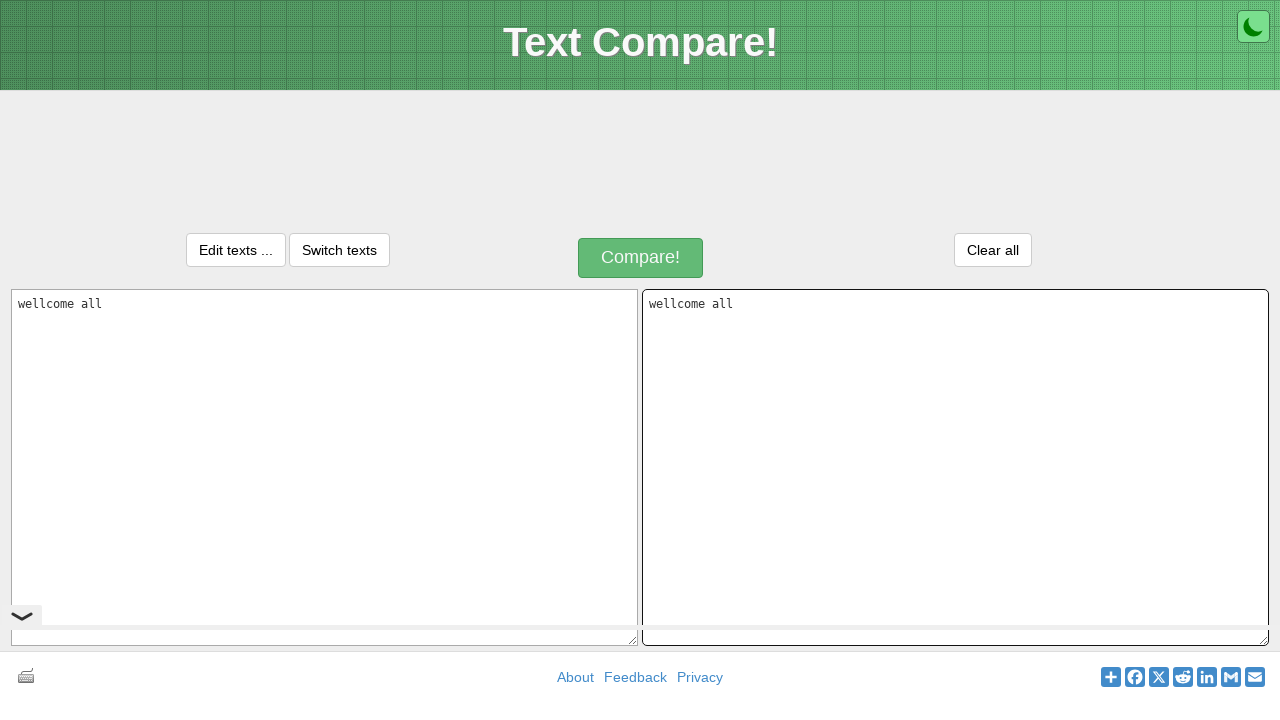

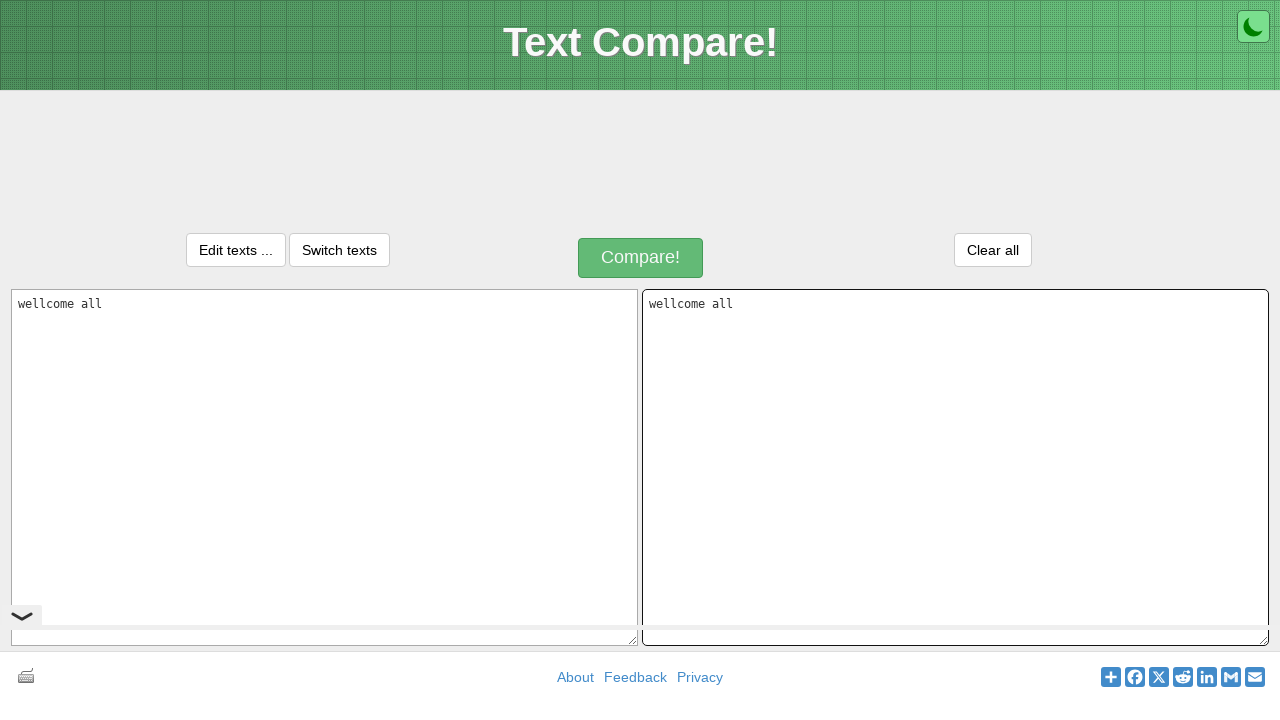